Tests the currency dropdown on SpiceJet website by clicking the dropdown icon and selecting EUR currency from the list of options.

Starting URL: https://www.spicejet.com/

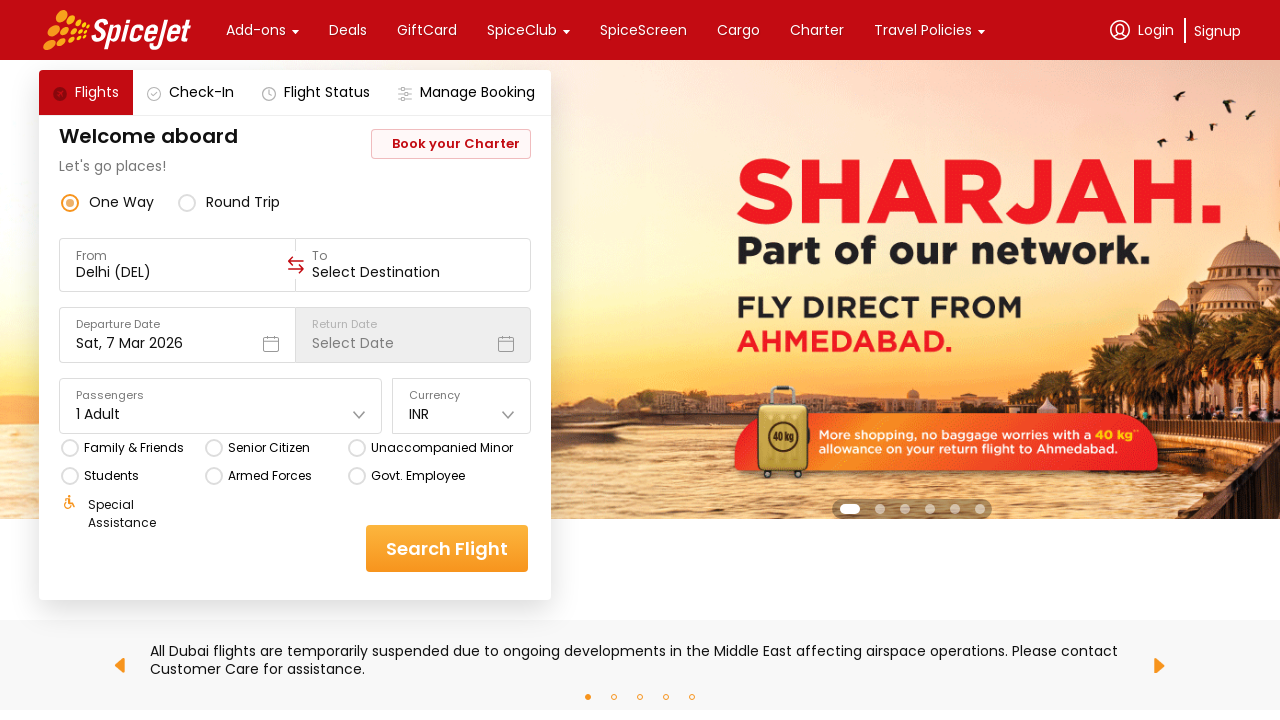

Clicked currency dropdown icon at (462, 406) on xpath=//*[@id='main-container']/div/div[1]/div[3]/div[2]/div[5]/div[2]/div
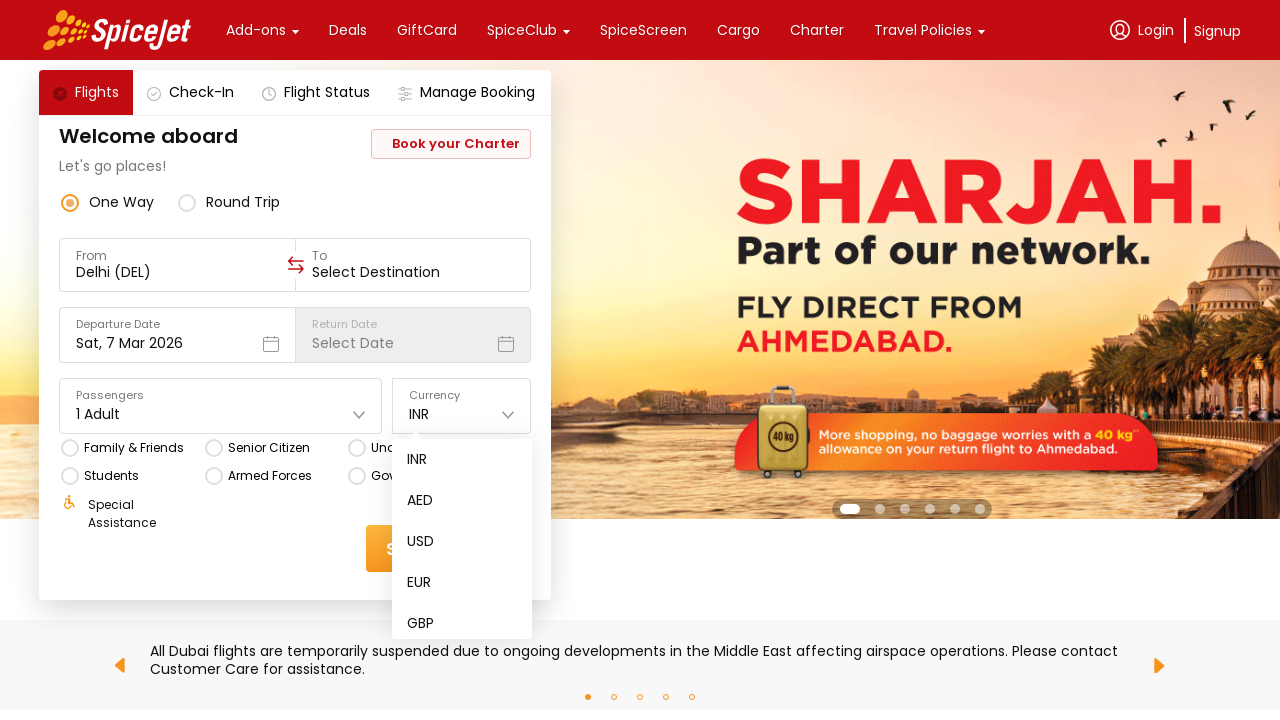

Currency dropdown options loaded
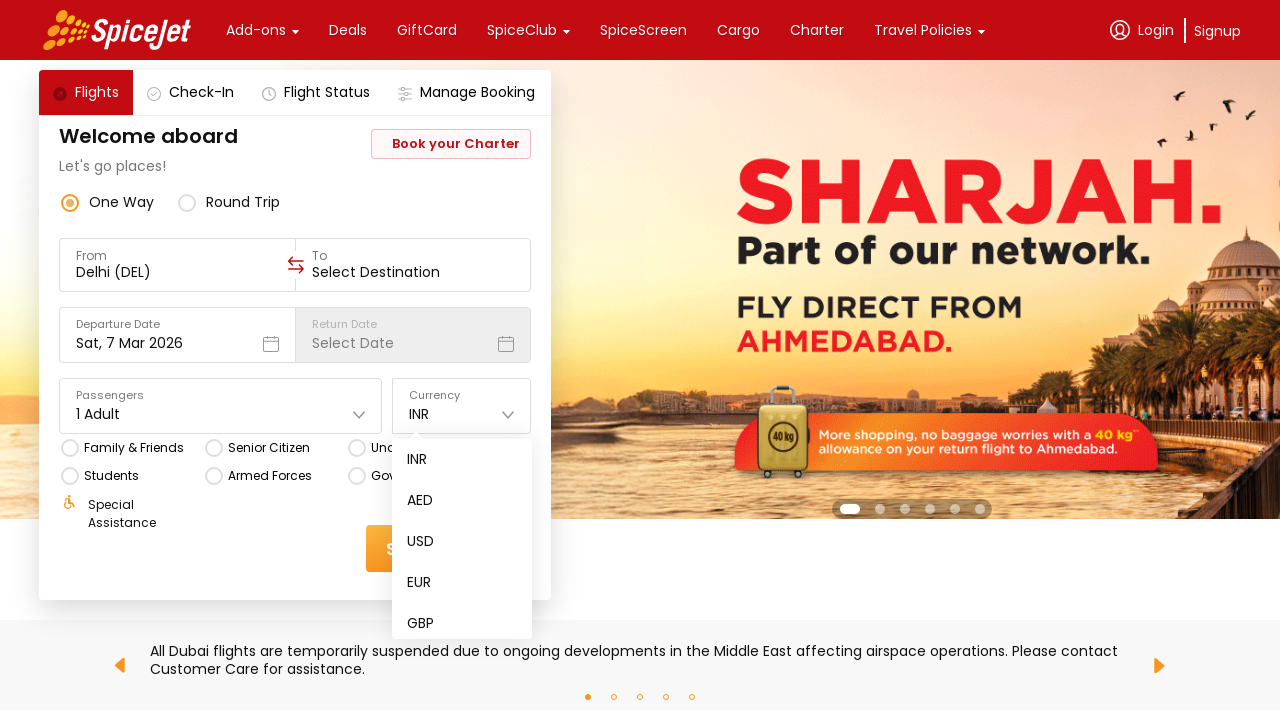

Selected EUR currency from dropdown at (462, 582) on div.css-1dbjc4n.r-14lw9ot.r-z2wwpe.r-1rjd0u6.r-1g94qm0.r-h3f8nf.r-u8s1d.r-8fdsdq
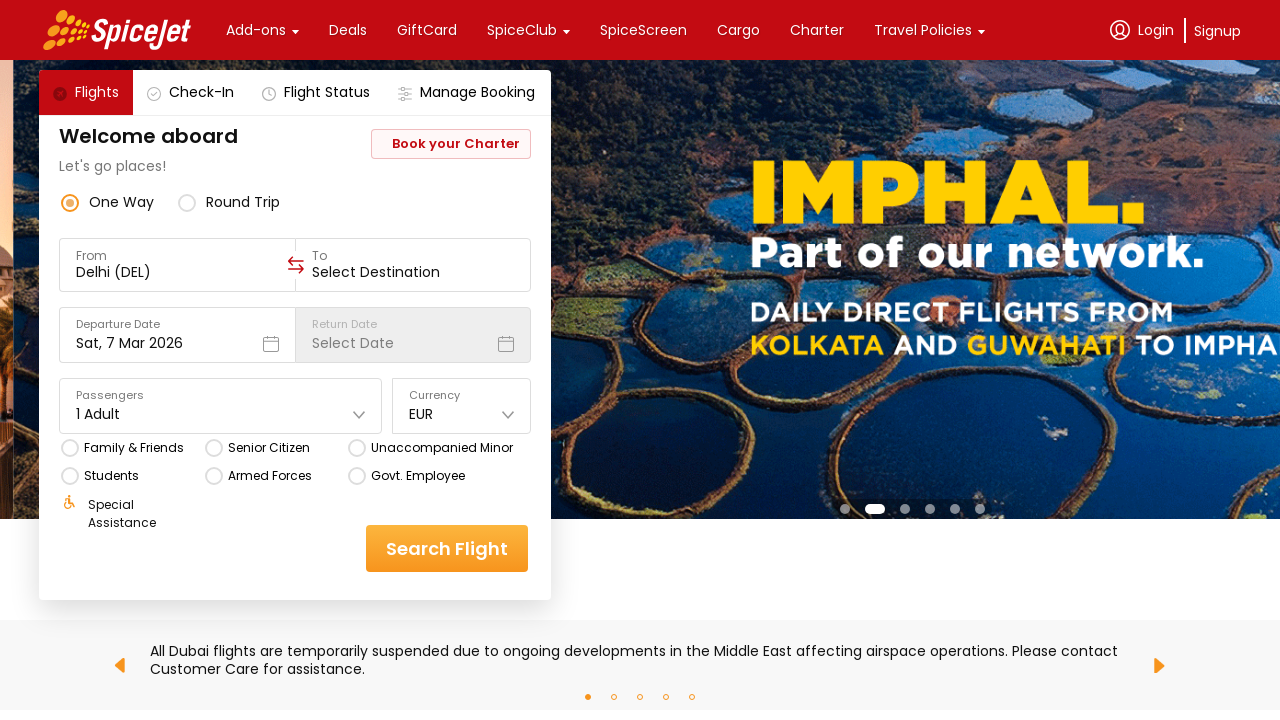

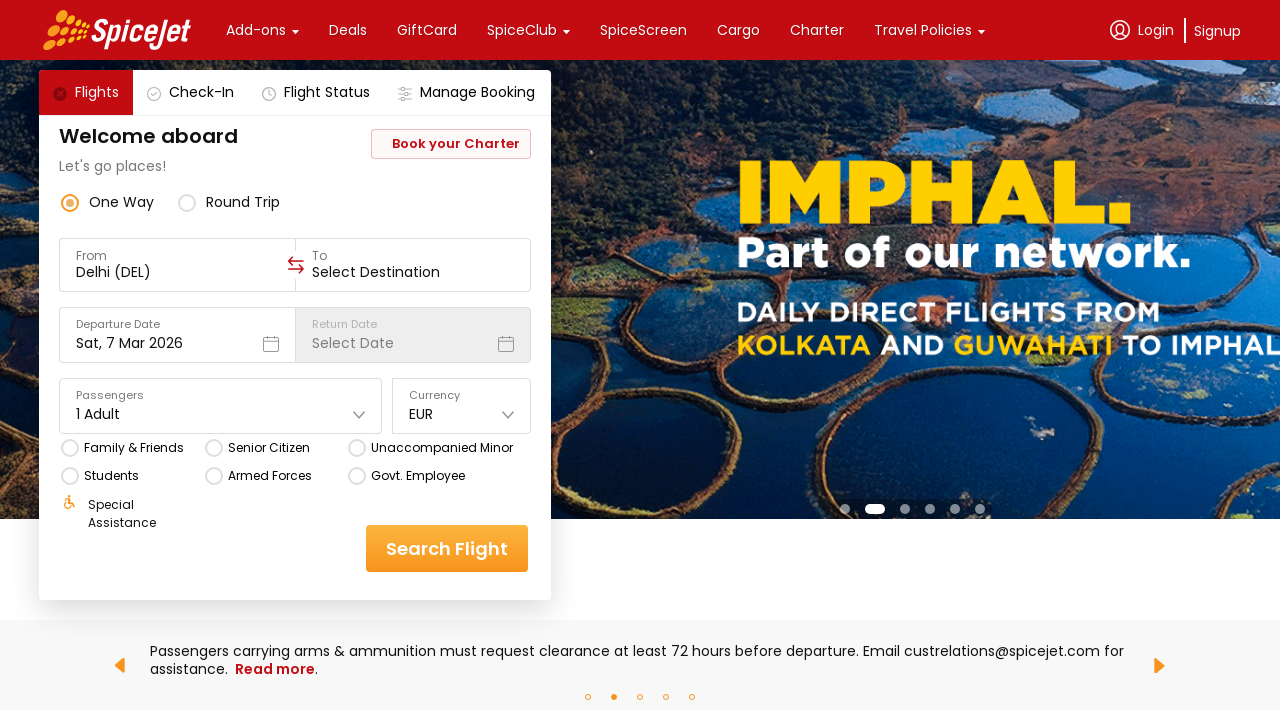